Tests iframe handling by switching between multiple frames and nested frames, clicking buttons within each frame, and verifying navigation back to the main content

Starting URL: https://leafground.com/frame.xhtml

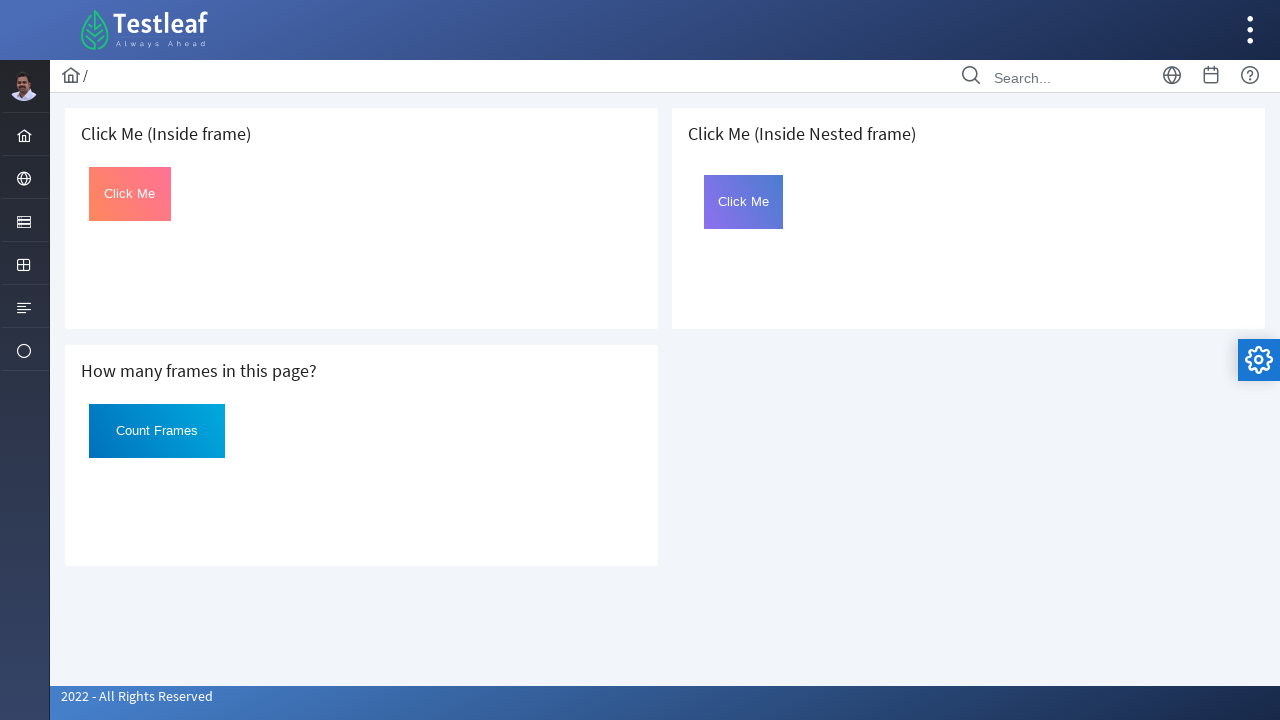

Located first iframe with src='default.xhtml'
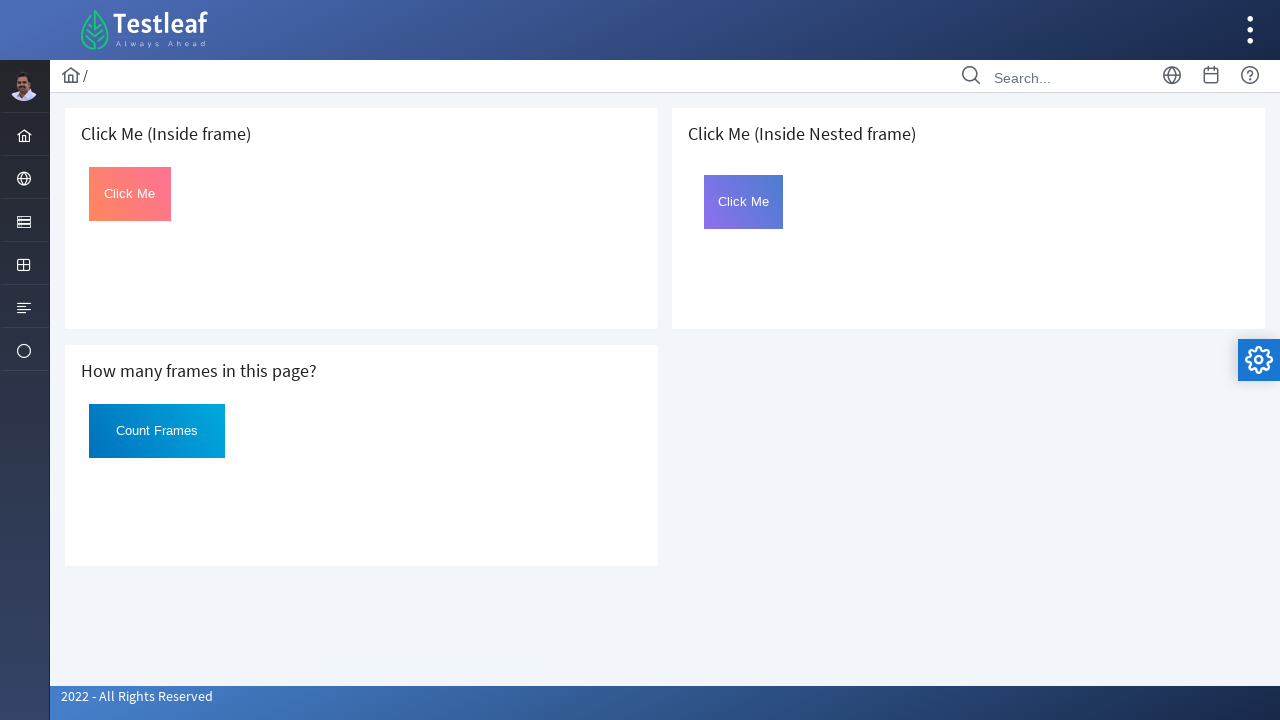

Clicked button in first iframe (pink/coral gradient button) at (130, 194) on iframe[src='default.xhtml'] >> internal:control=enter-frame >> button[style*='li
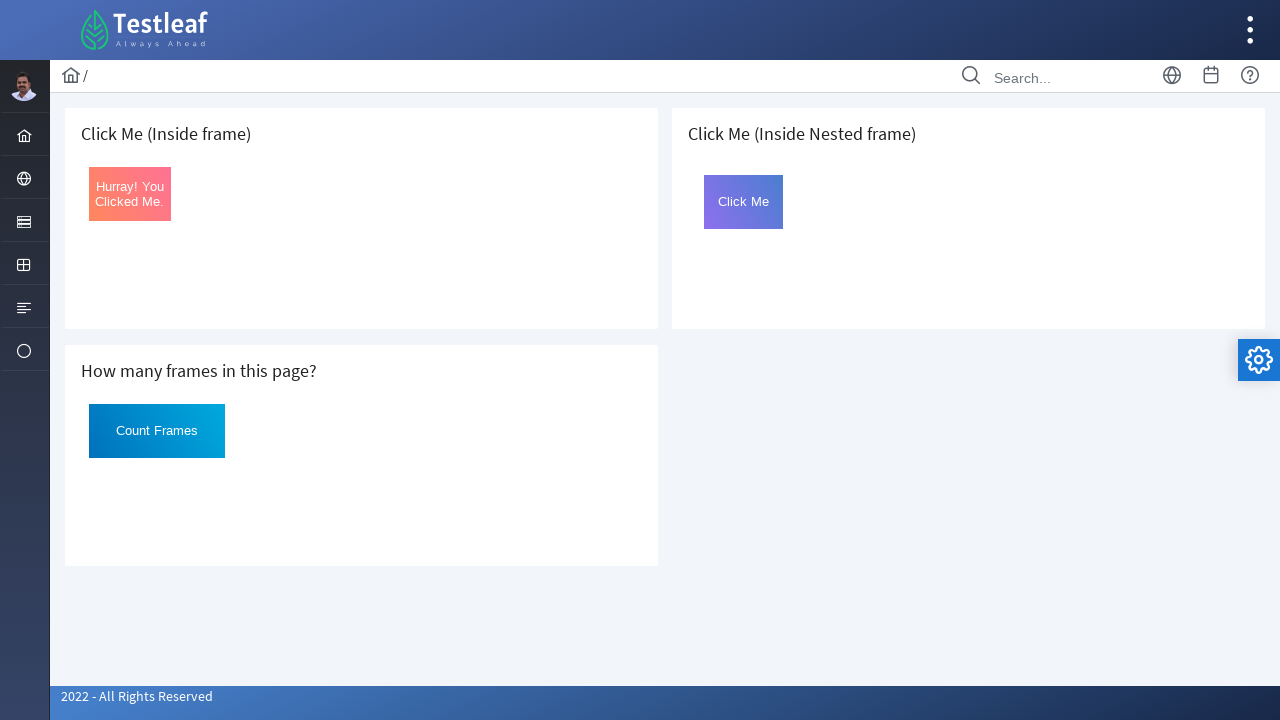

Retrieved text from main page element: 2022 - All Rights Reserved
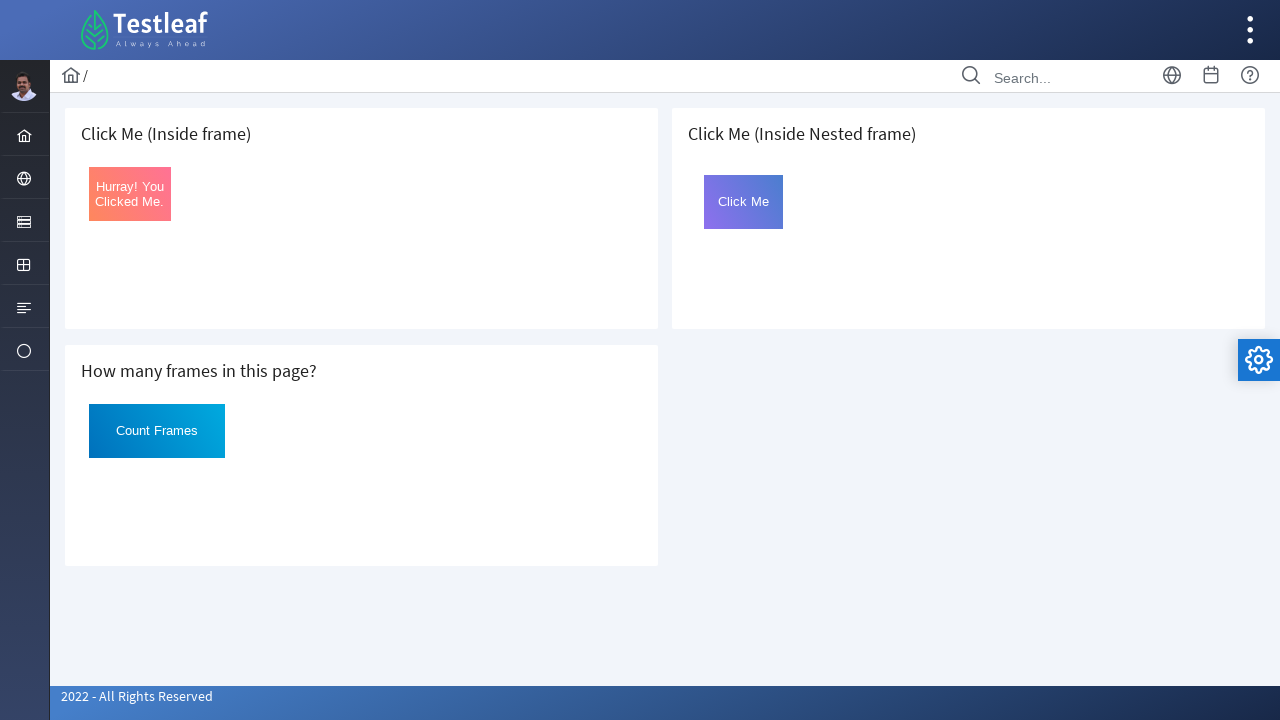

Located nested iframe with src='page.xhtml'
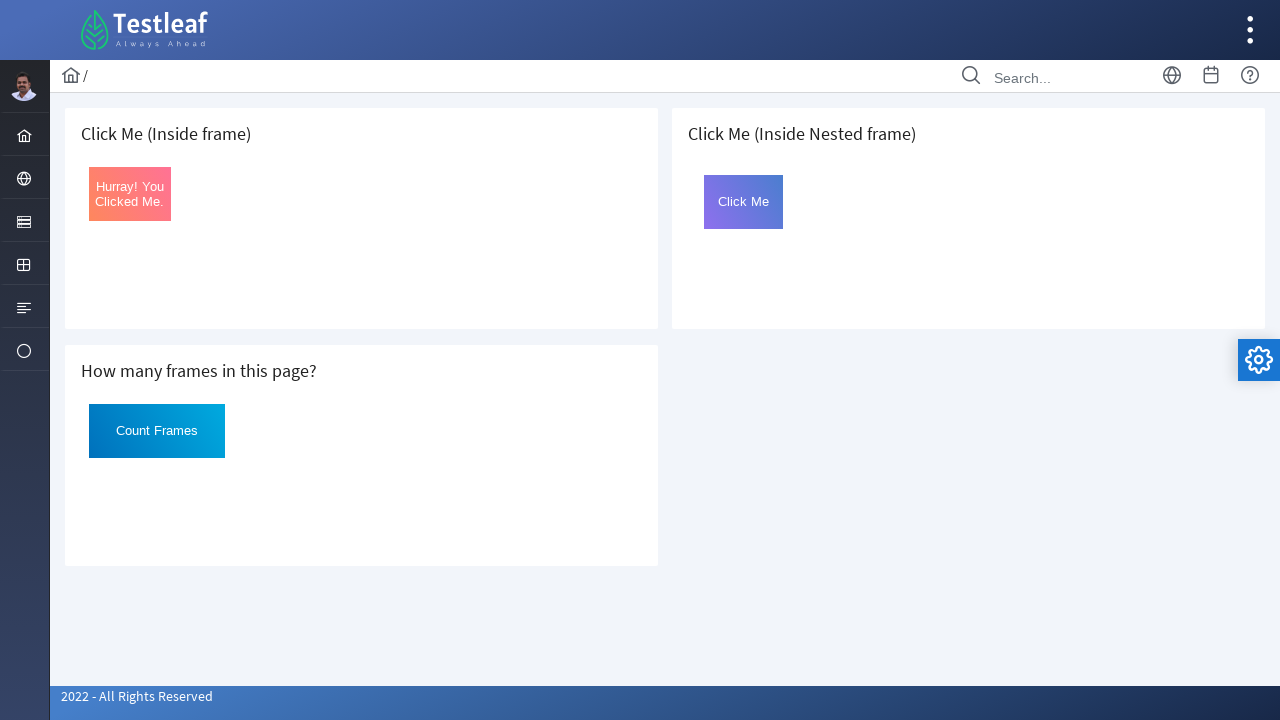

Located inner iframe within nested frame with src='framebutton.xhtml'
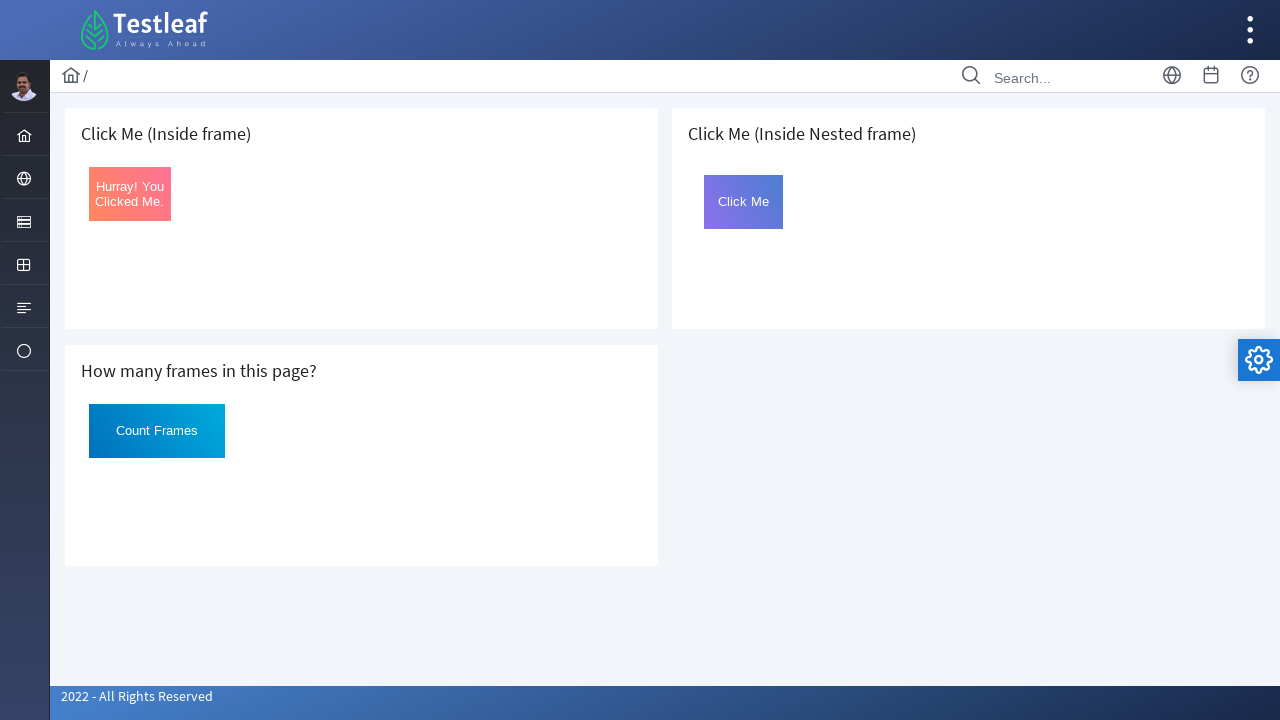

Clicked button in nested frame (blue/purple gradient button) at (744, 202) on iframe[src='page.xhtml'] >> internal:control=enter-frame >> iframe[src='framebut
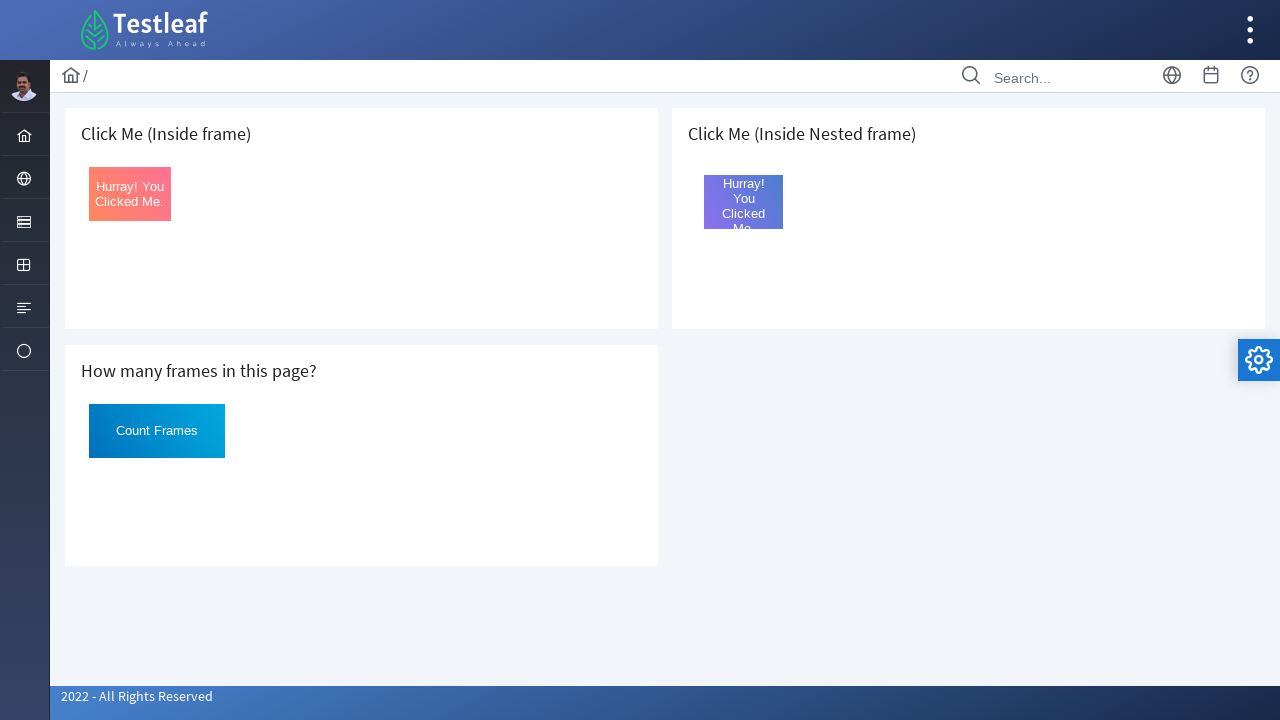

Verified main page element is still accessible: 2022 - All Rights Reserved
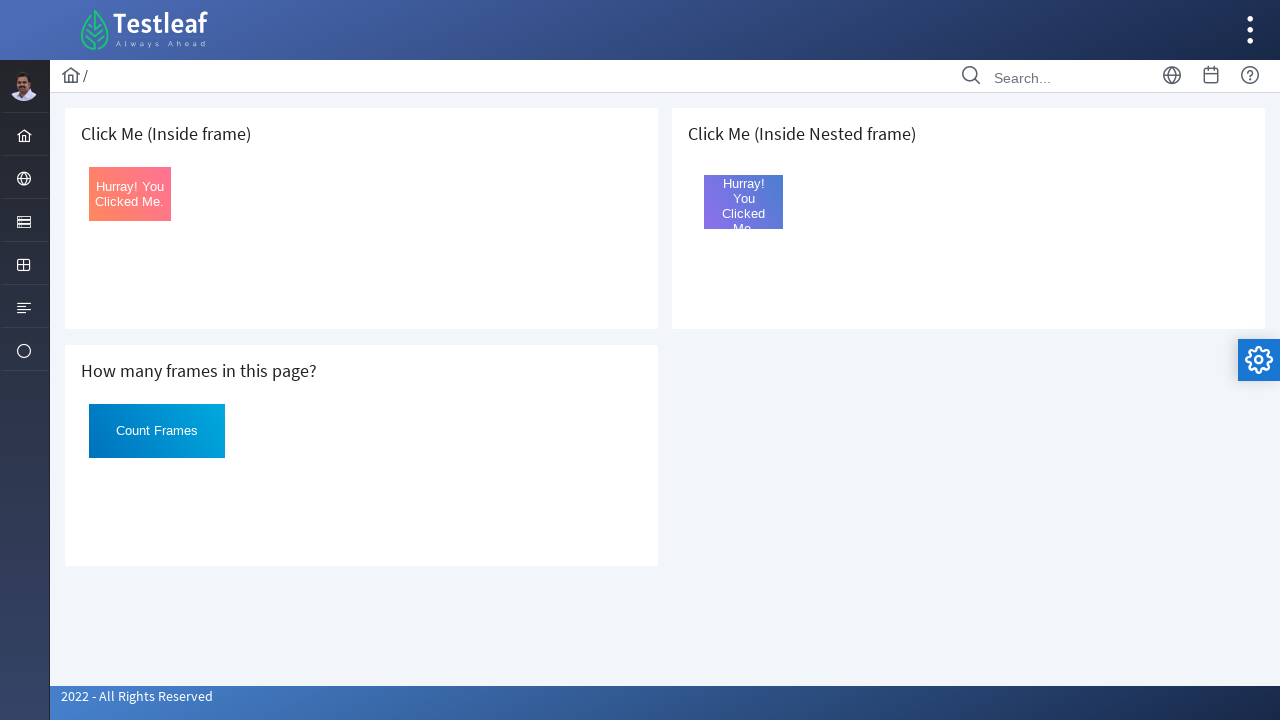

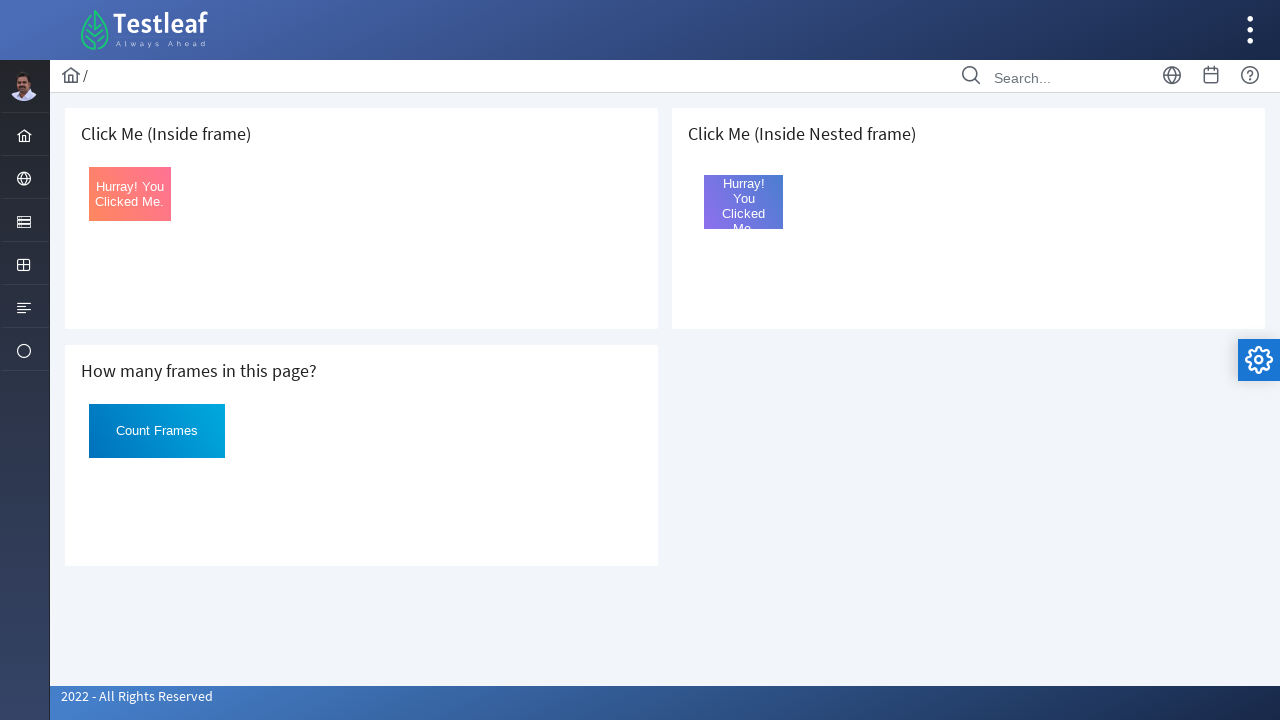